Navigates to Meesho e-commerce website and clicks on the first span element on the page

Starting URL: https://www.meesho.com/

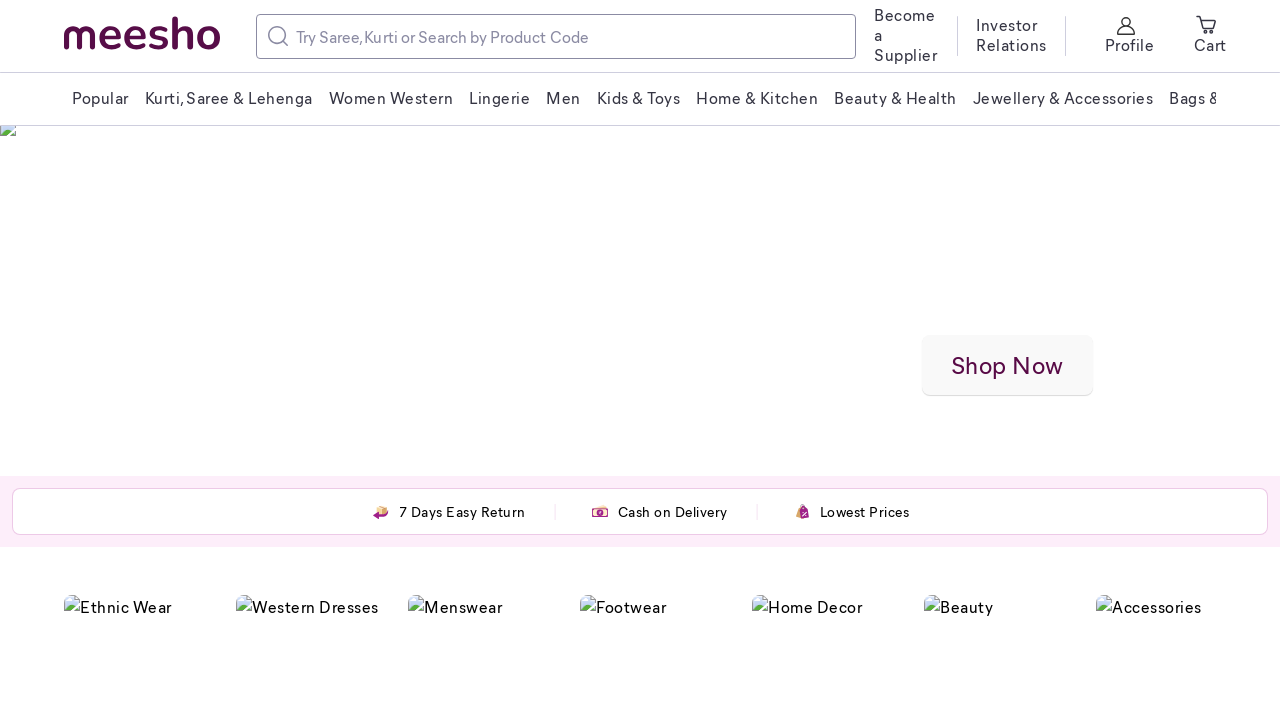

Waited 3 seconds for page to load
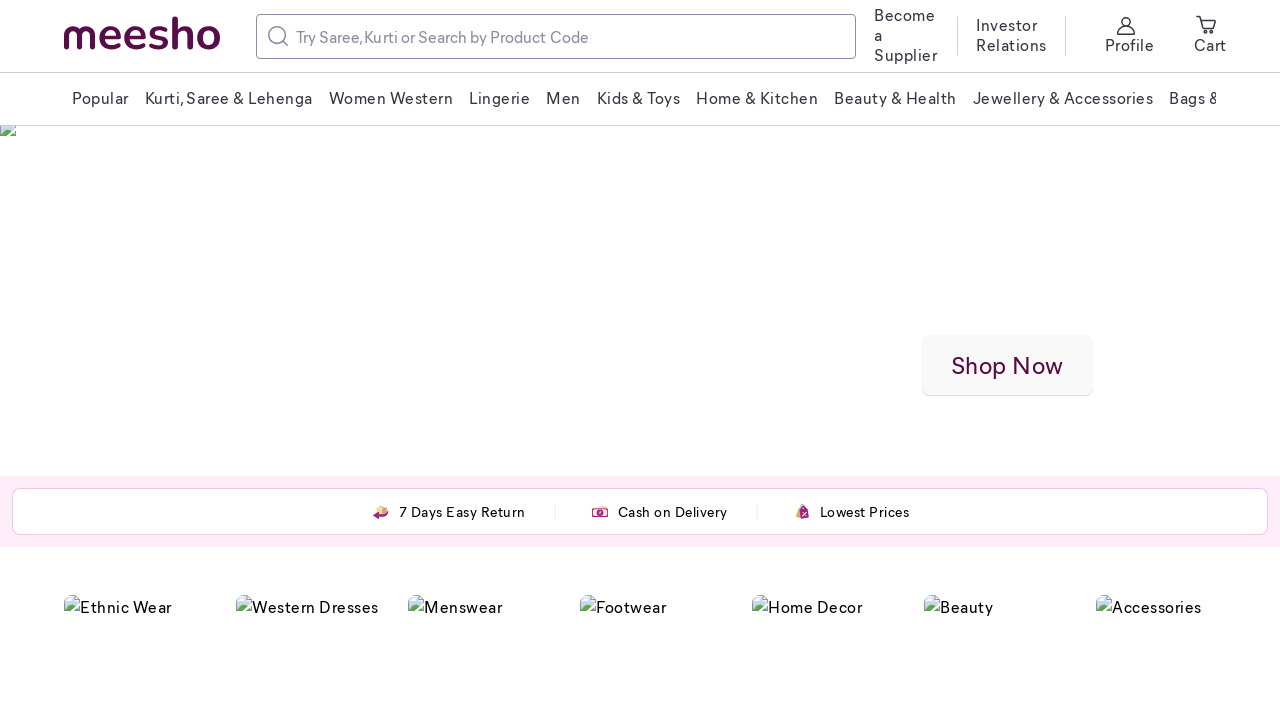

Clicked on the first span element on the Meesho homepage at (907, 34) on span >> nth=0
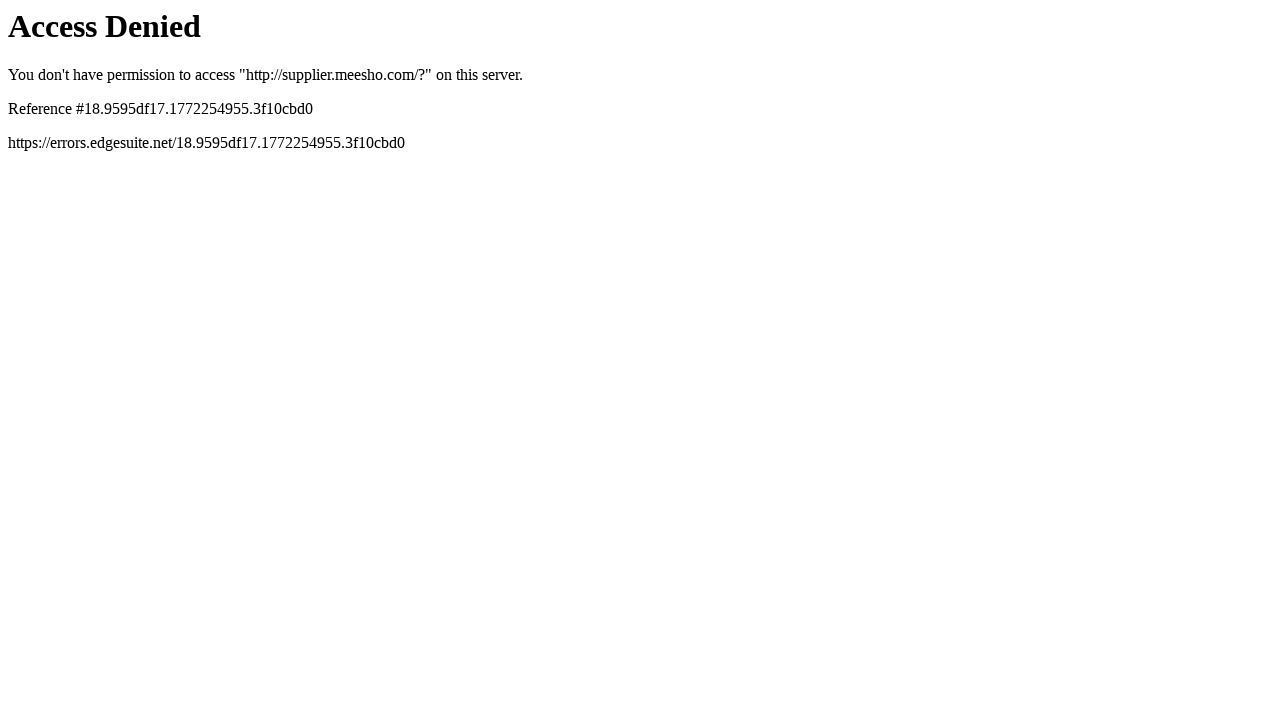

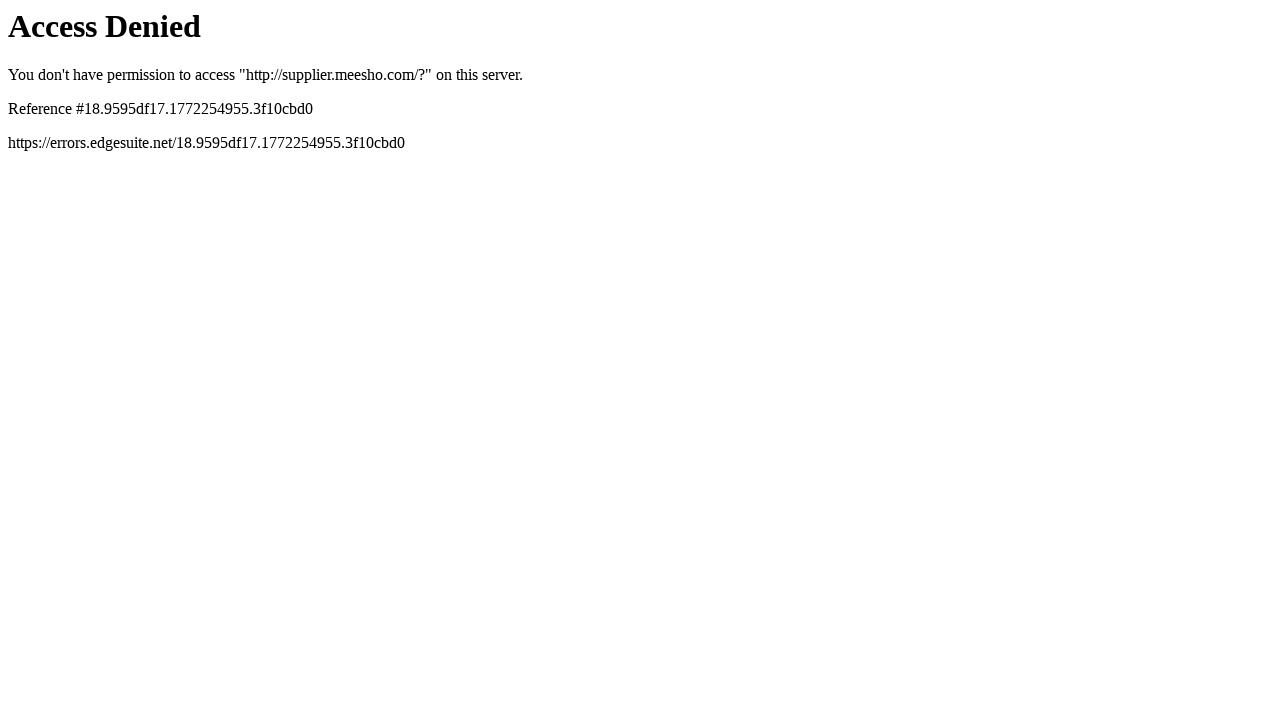